Tests window handling by clicking a link that opens a new window, switching between the original and new window, and verifying page titles in each window.

Starting URL: https://the-internet.herokuapp.com/windows

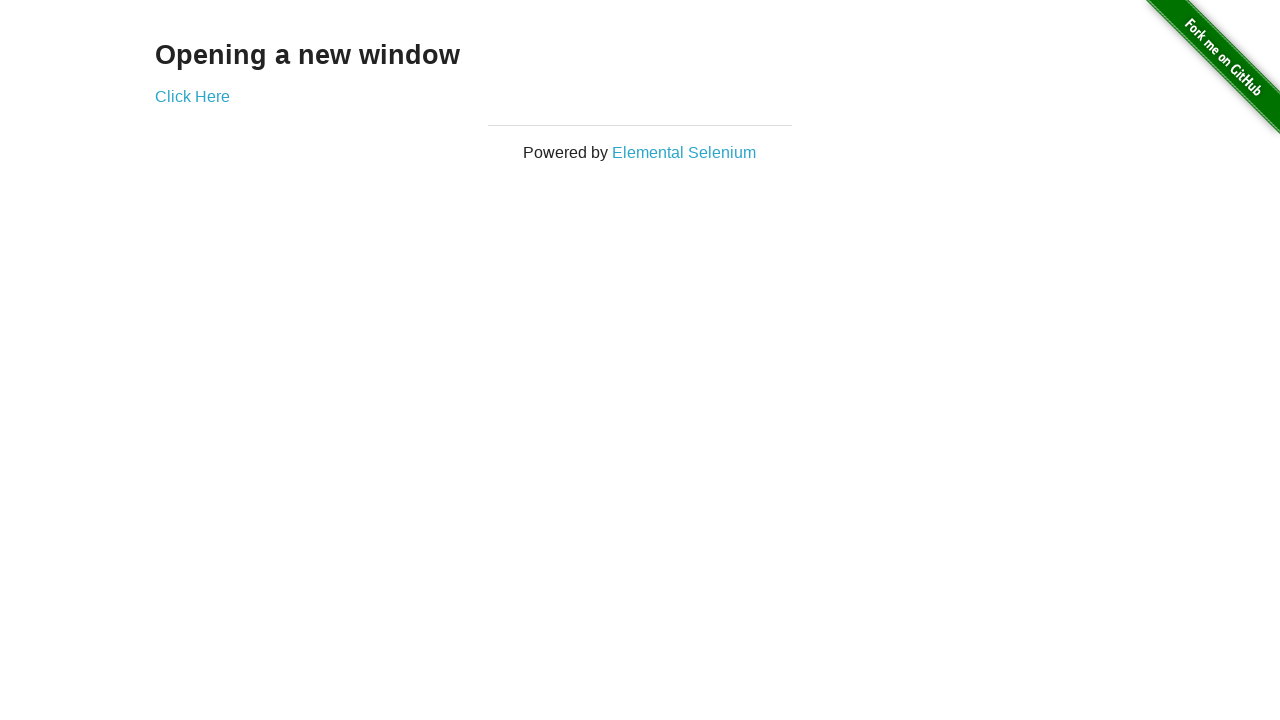

Waited for 'Opening a new window' heading to load
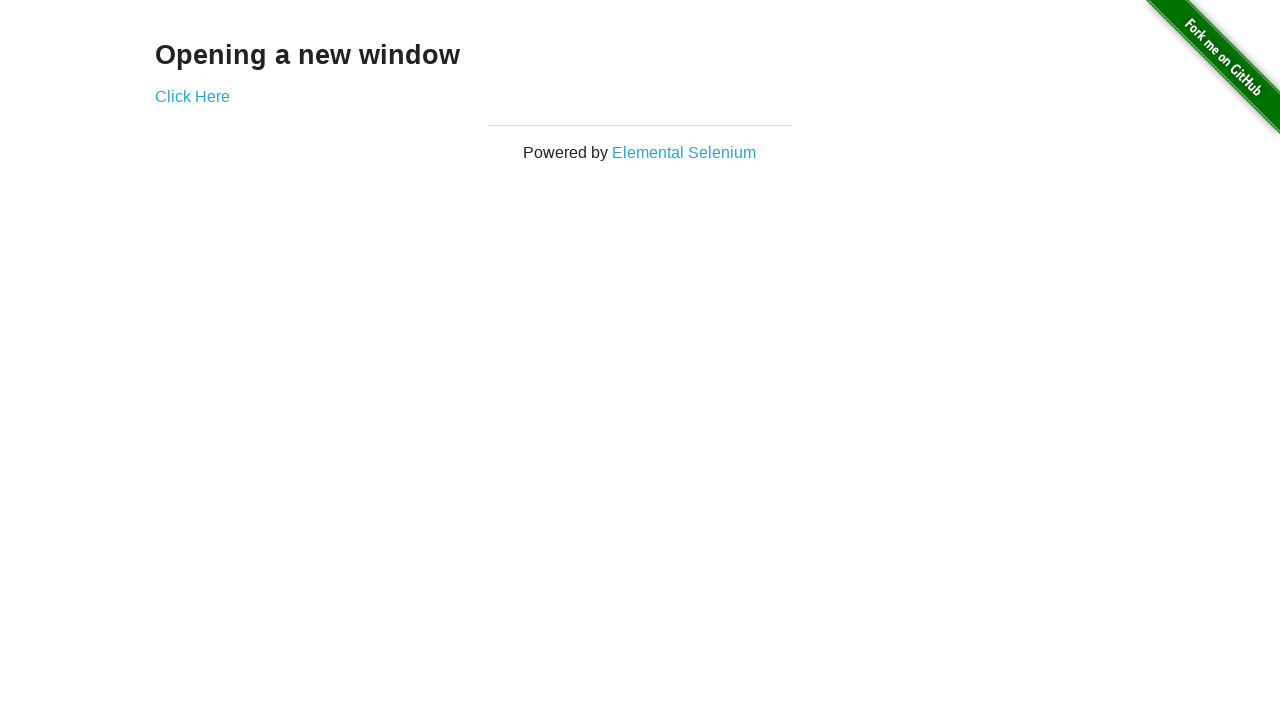

Verified original page title is 'The Internet'
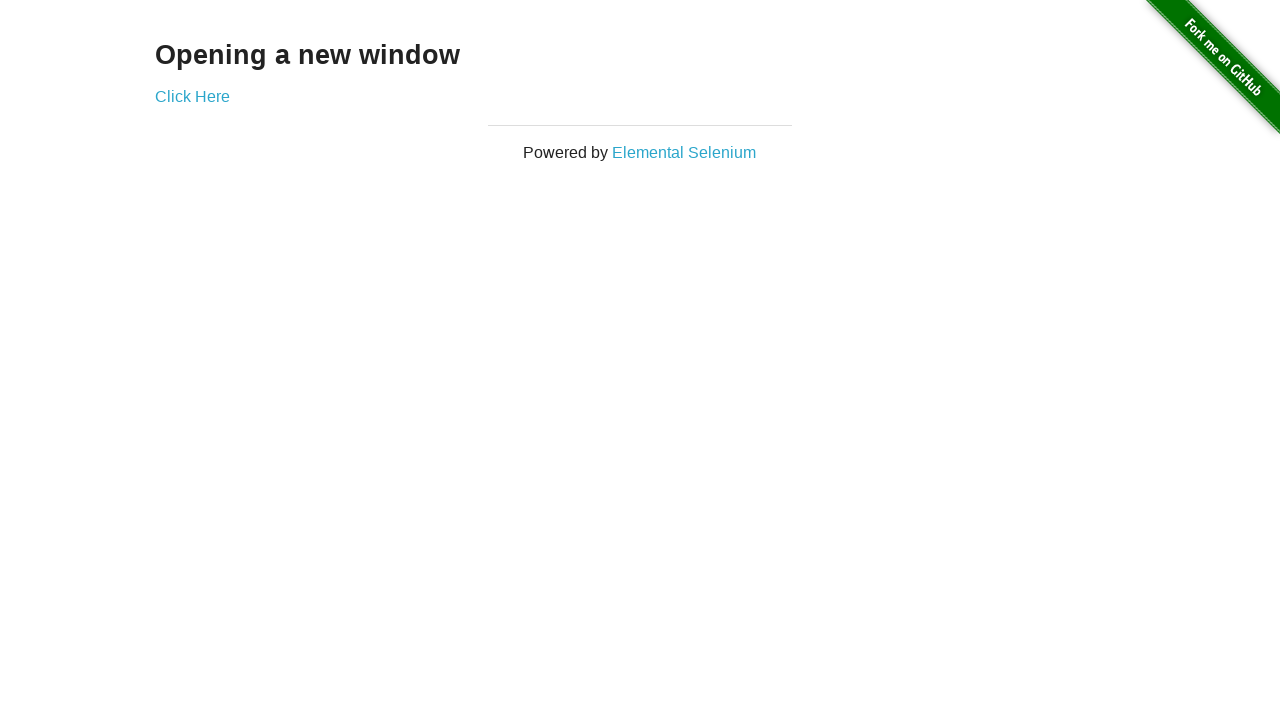

Clicked 'Click Here' link to open new window at (192, 96) on text=Click Here
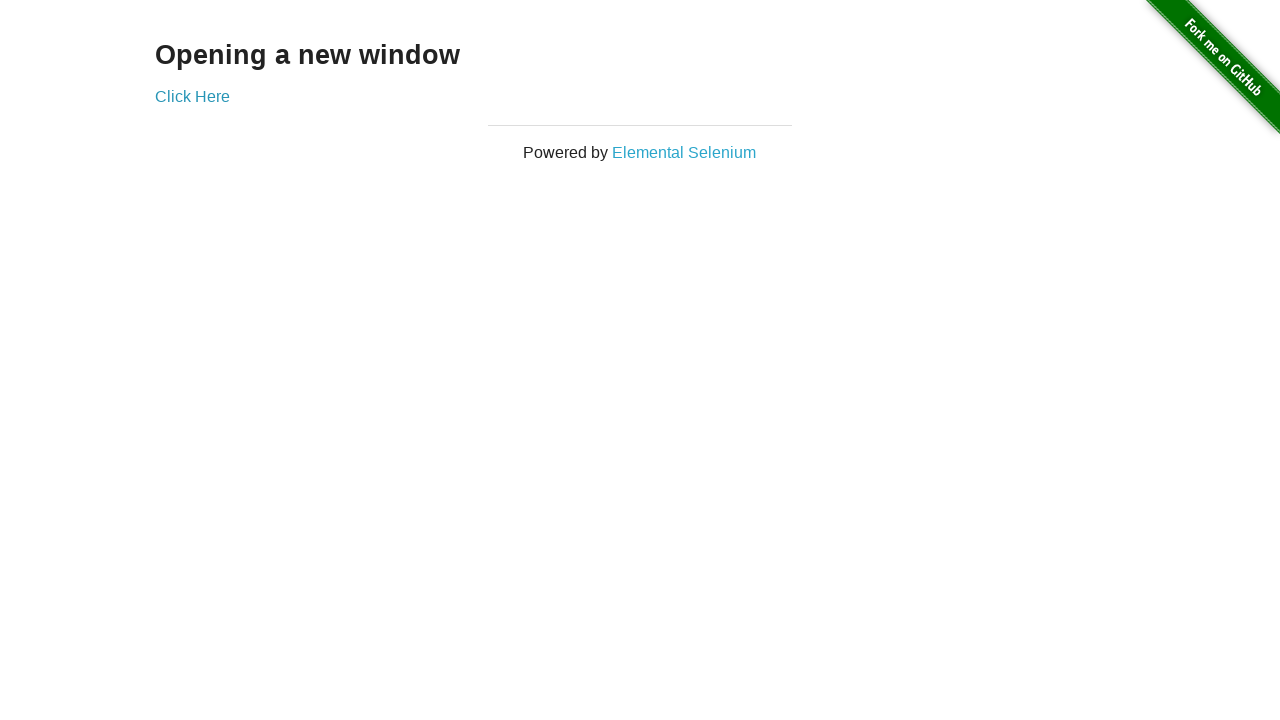

New window opened and loaded successfully
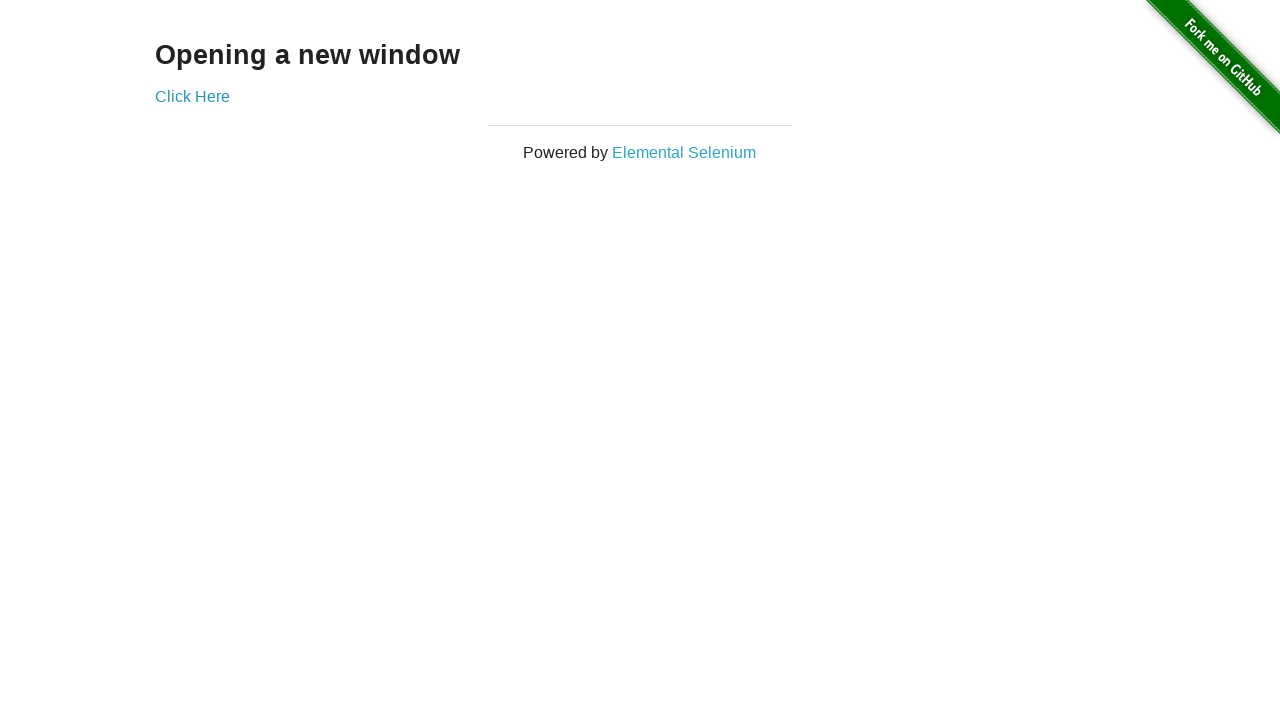

Verified new window title is 'New Window'
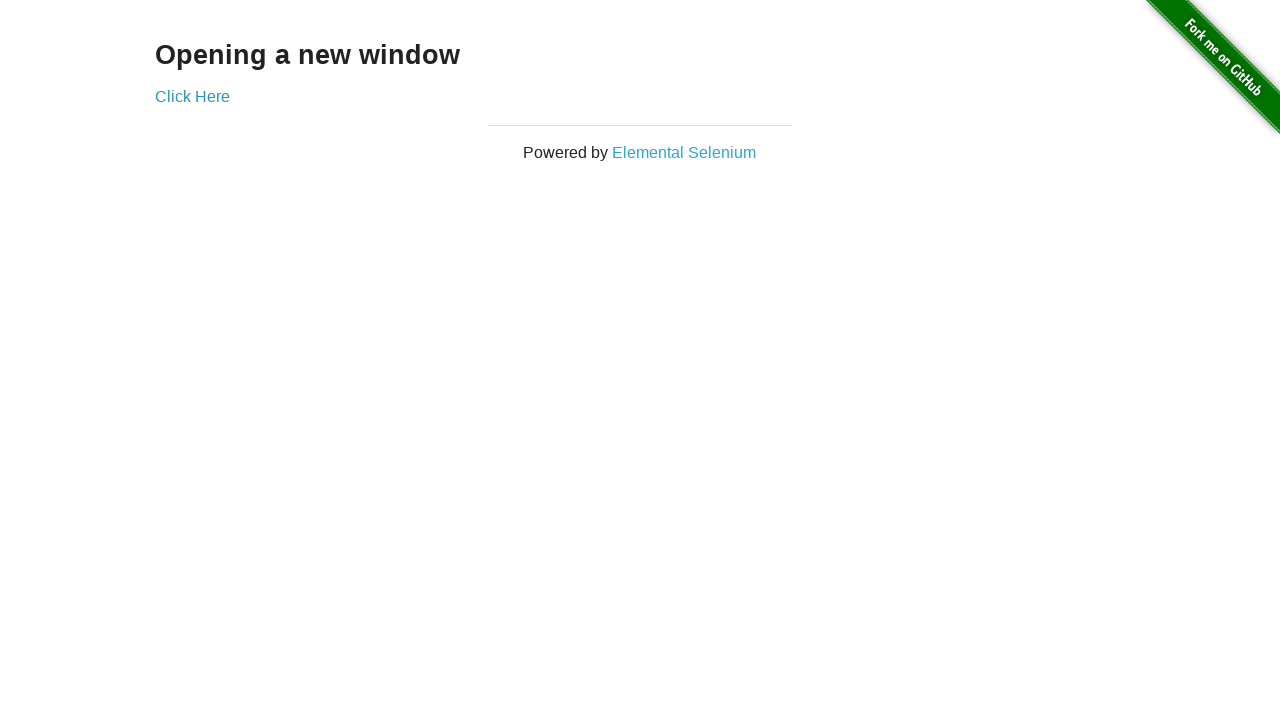

Switched back to original window
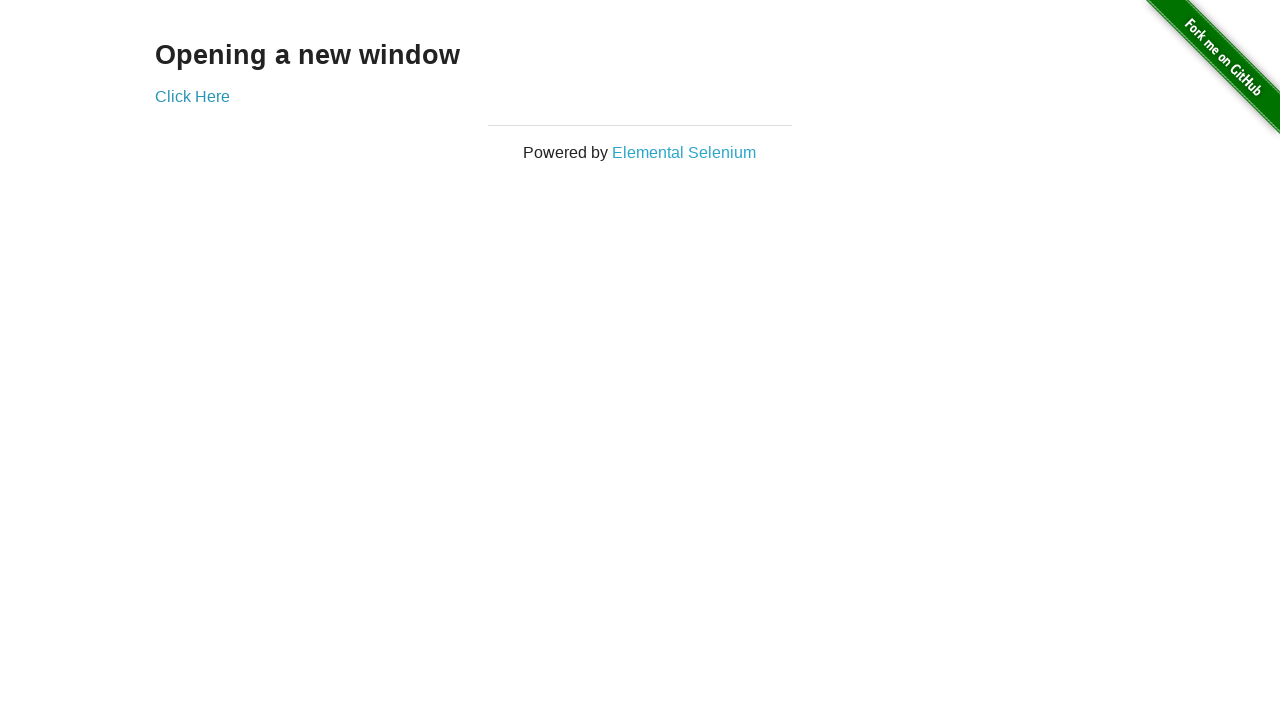

Verified original page title is still 'The Internet'
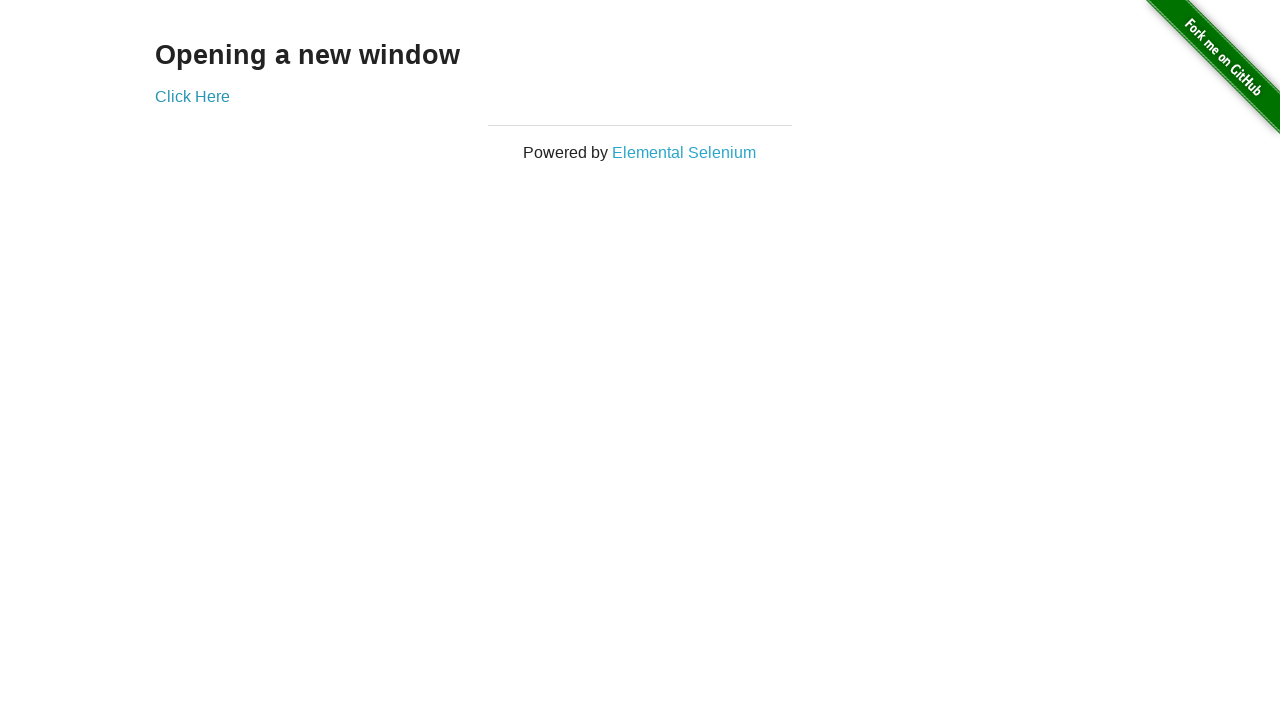

Switched to new window again
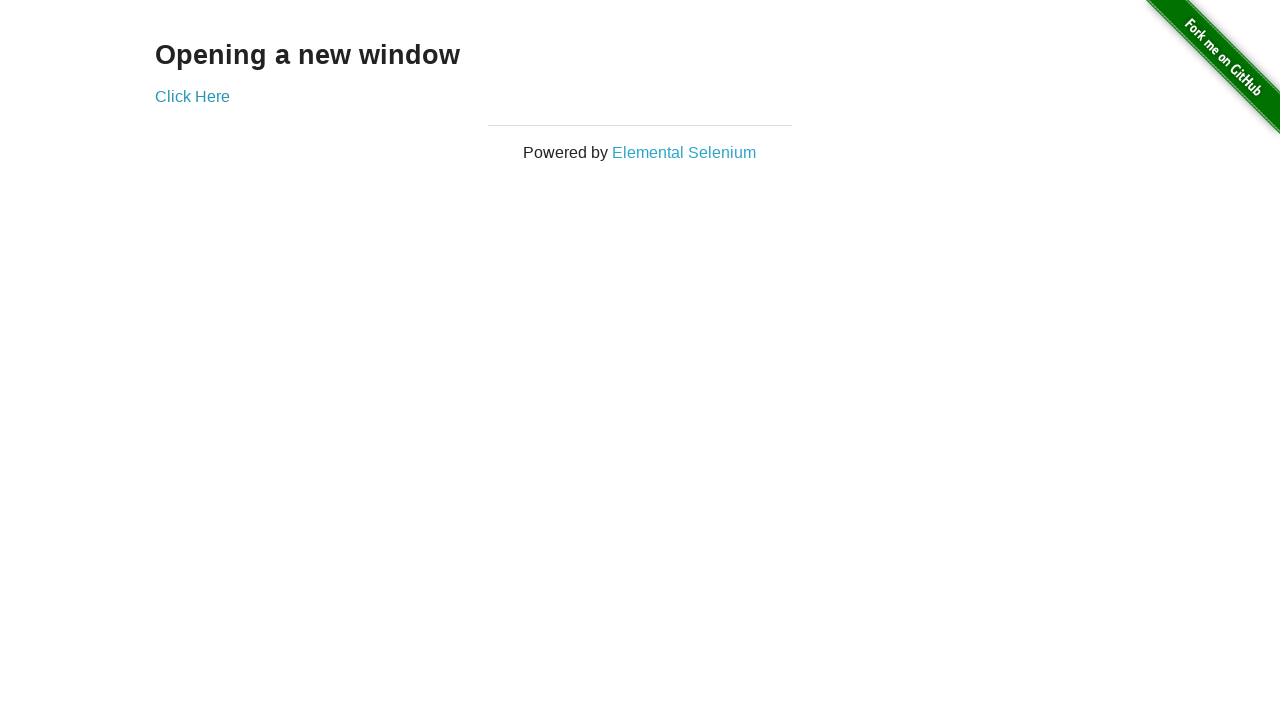

Switched back to original window
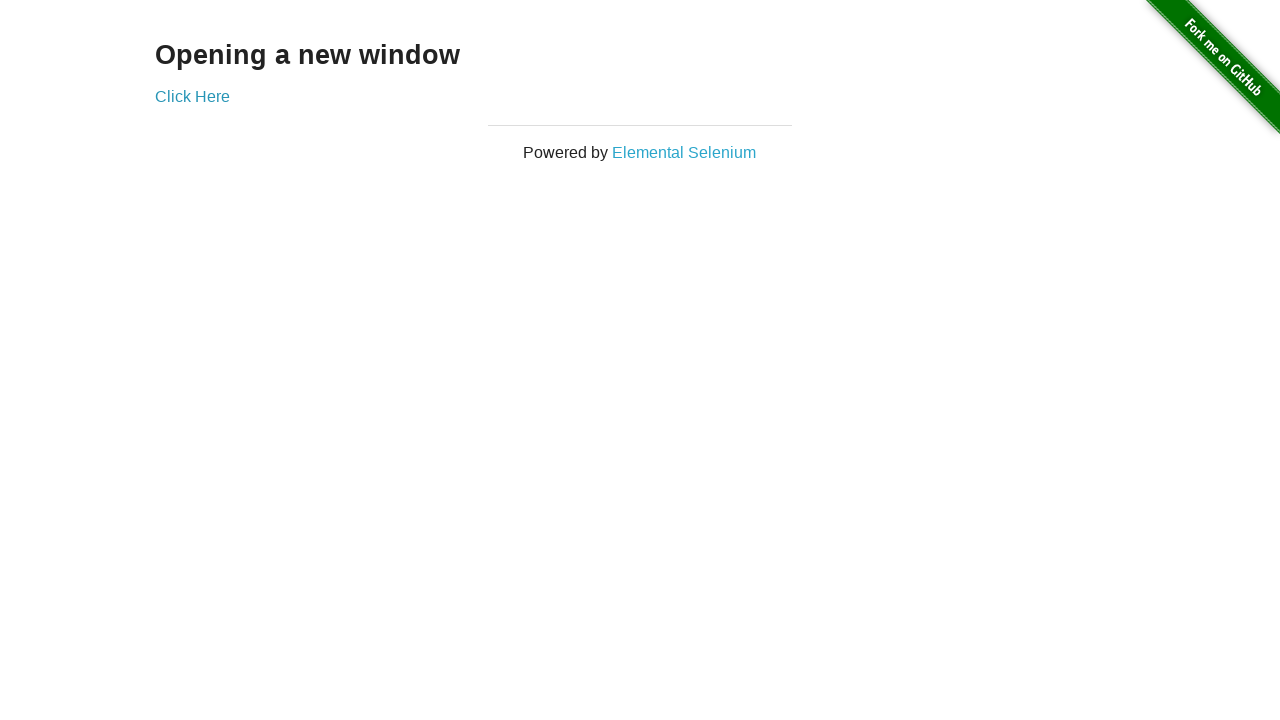

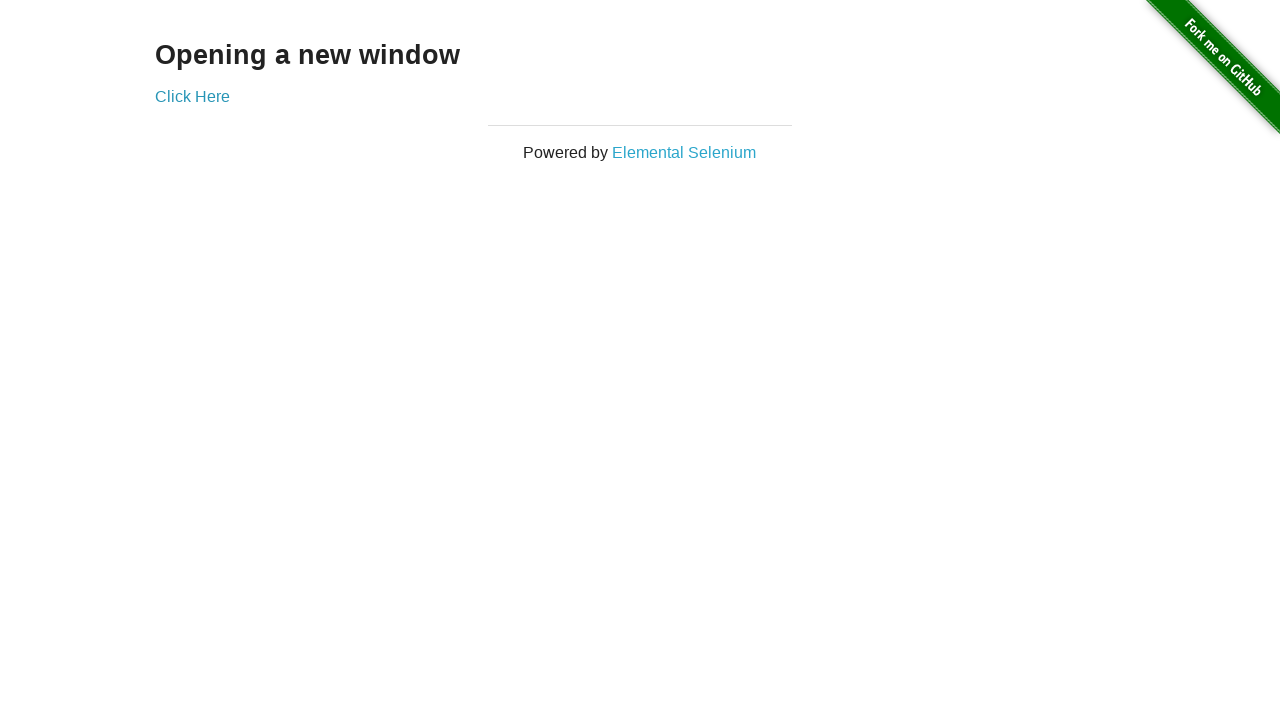